Tests radio button interactions by verifying initial state and selecting default radio

Starting URL: https://bonigarcia.dev/selenium-webdriver-java/web-form.html

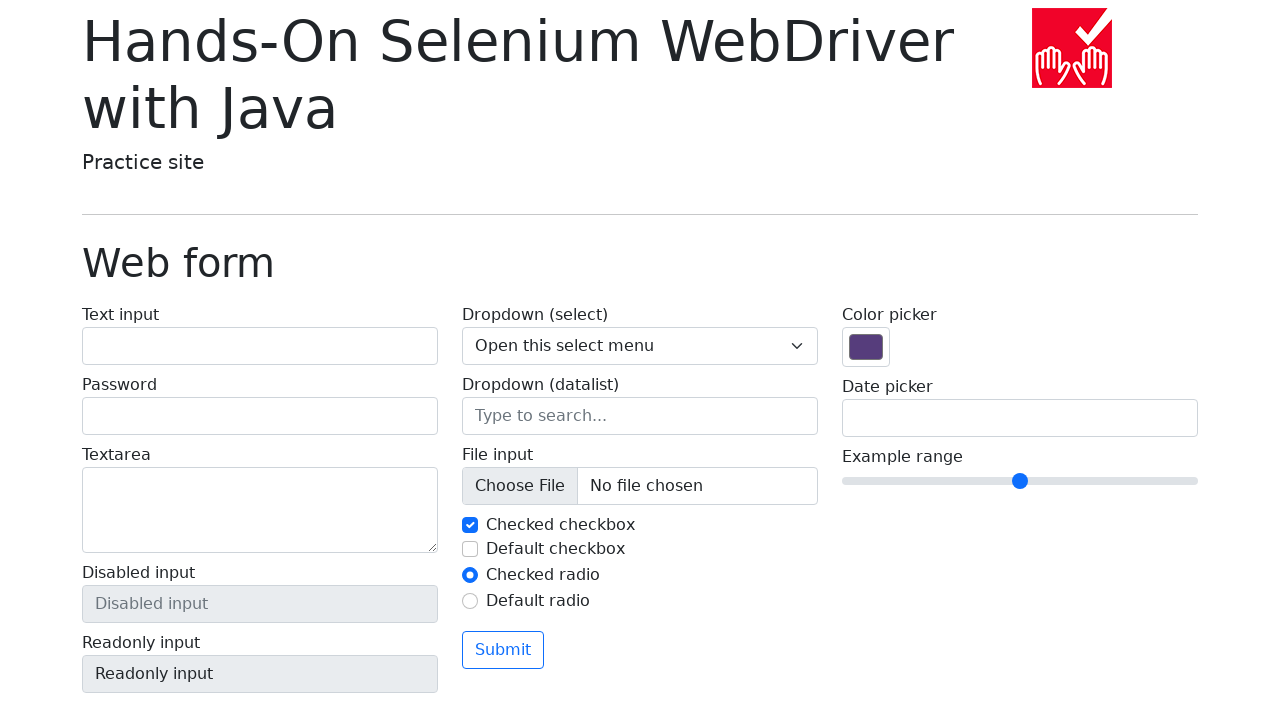

Located the first radio button element (my-radio-1)
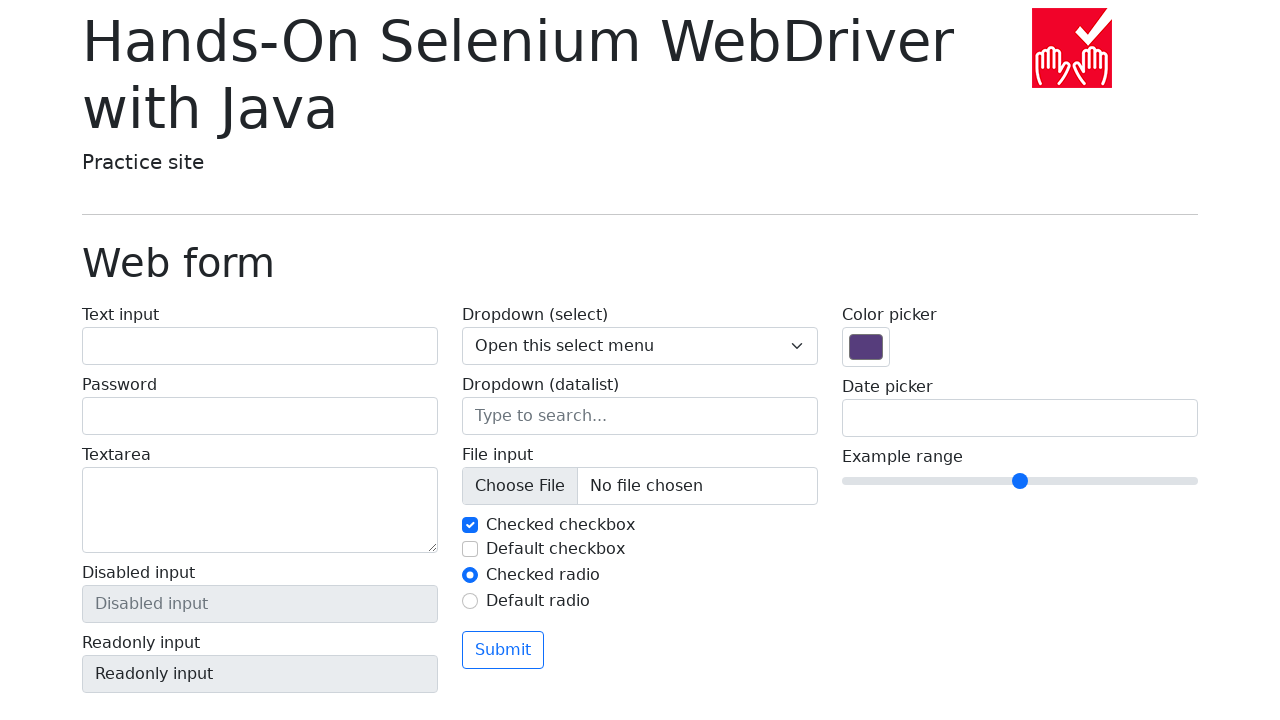

Verified that the first radio button is checked
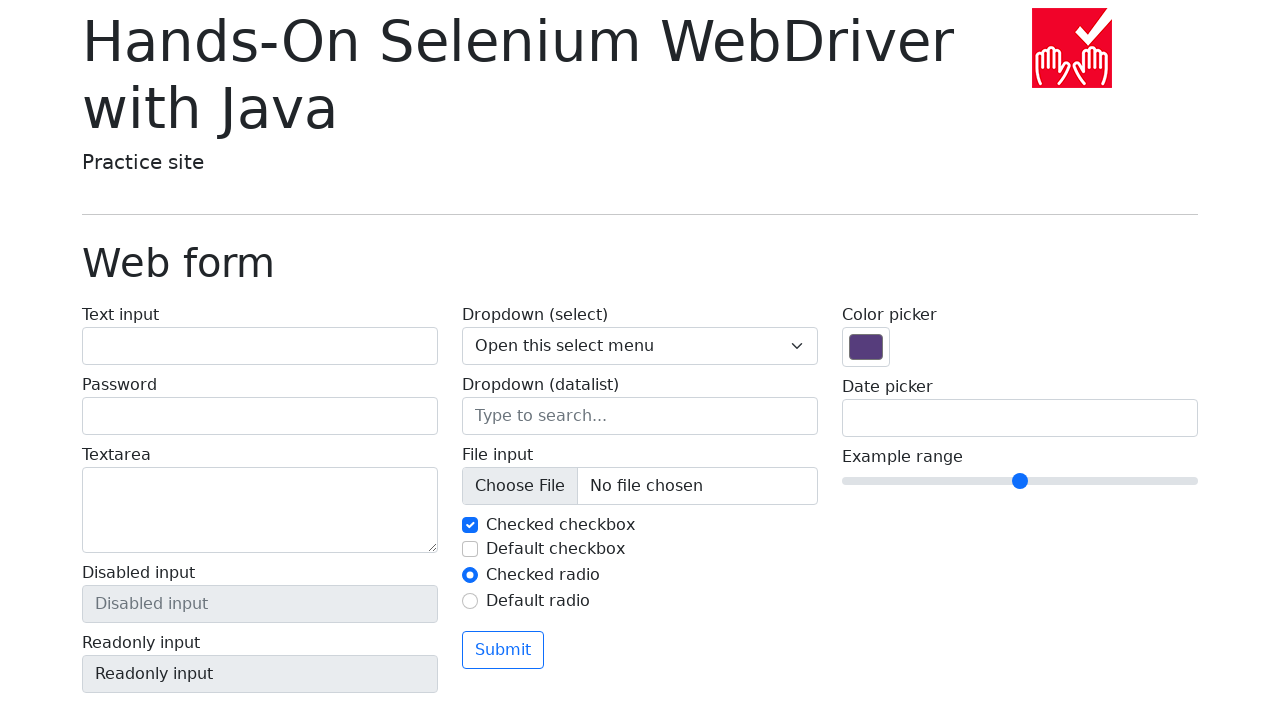

Located the second radio button element (my-radio-2)
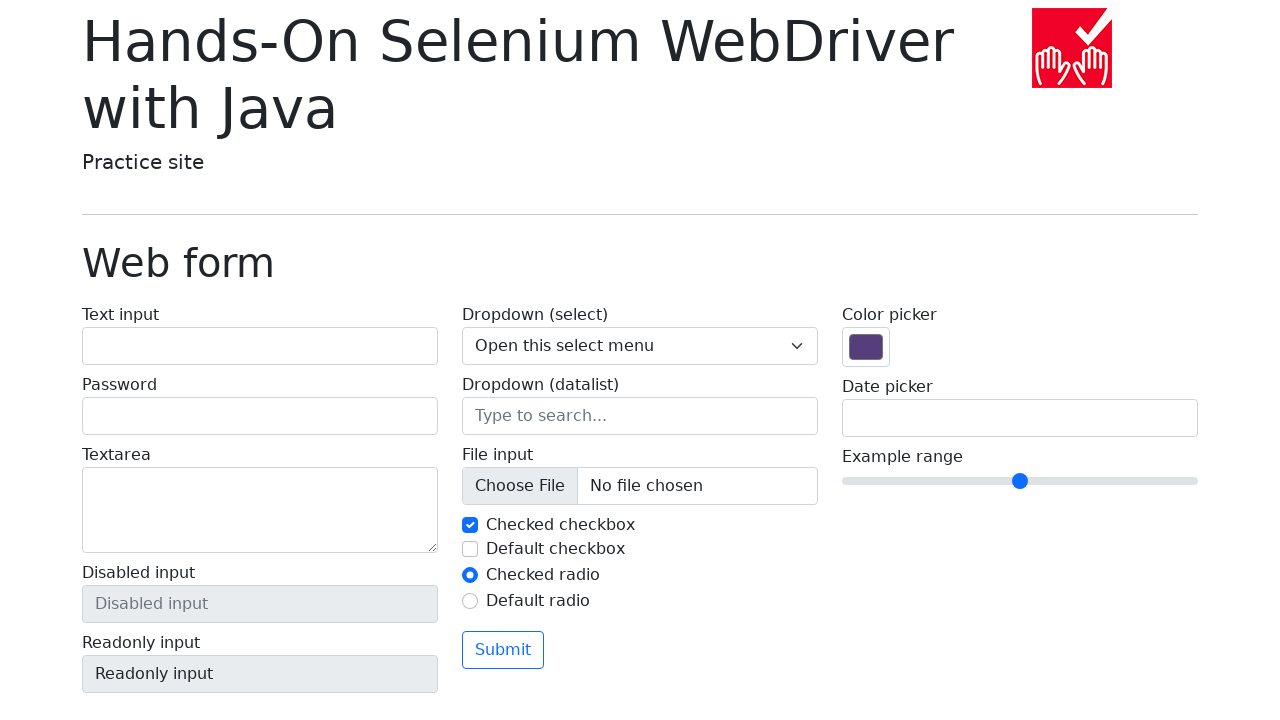

Verified that the second radio button is not checked initially
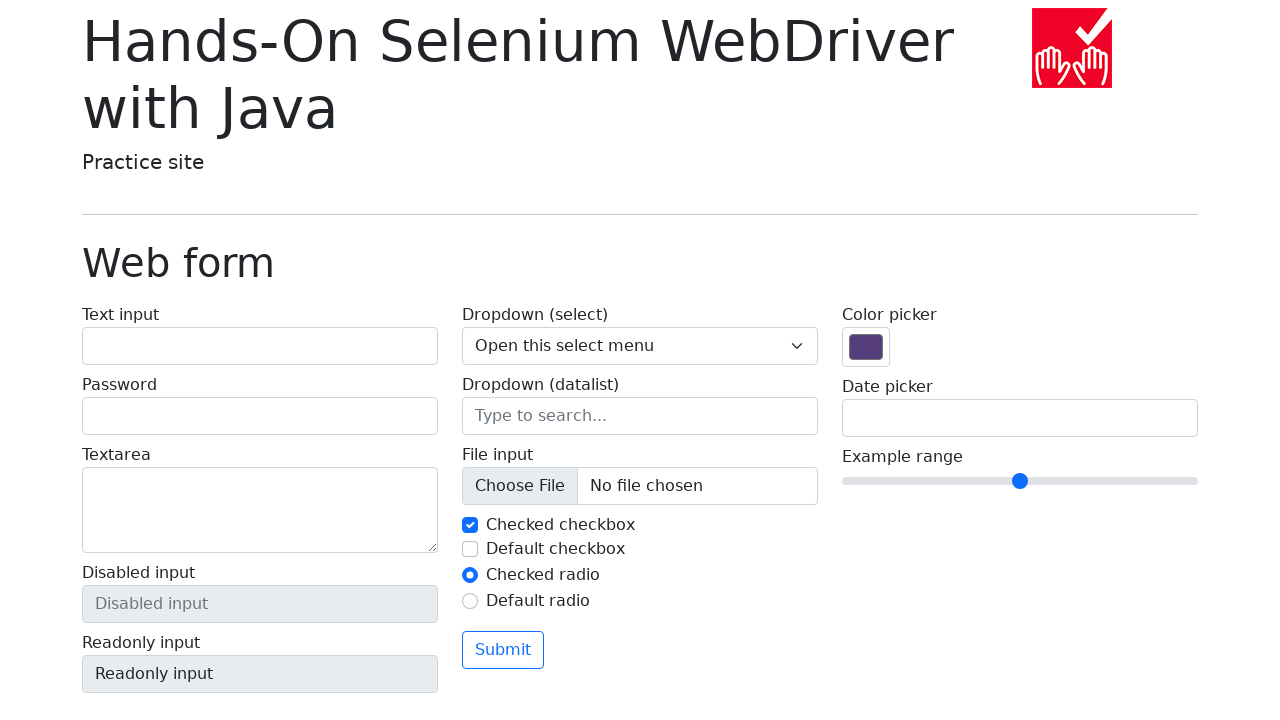

Clicked the second radio button to select it at (470, 601) on input#my-radio-2
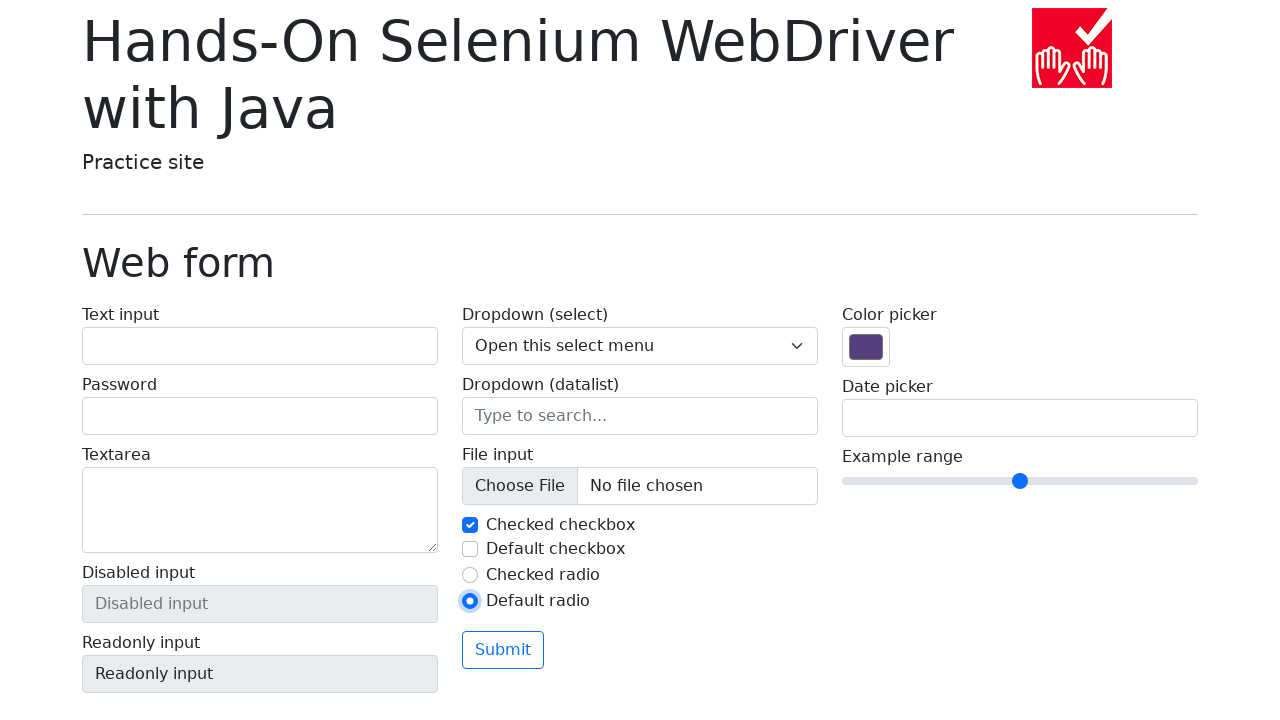

Verified that the second radio button is now checked
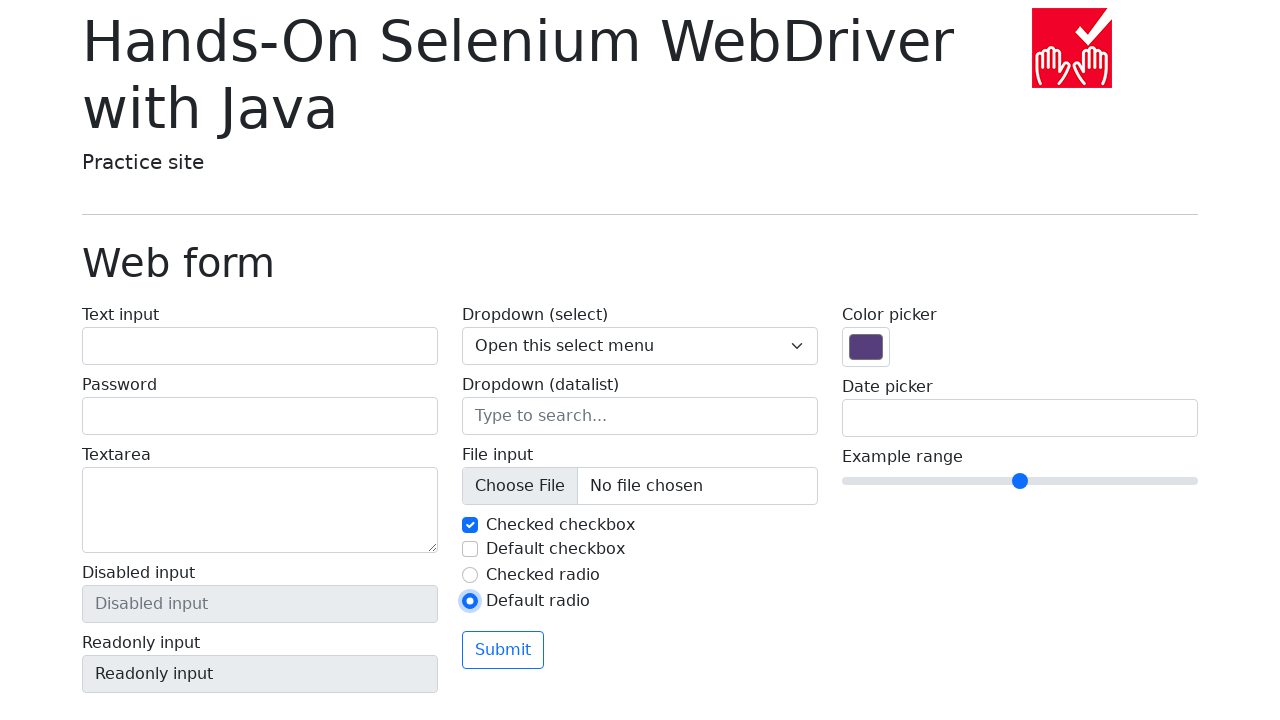

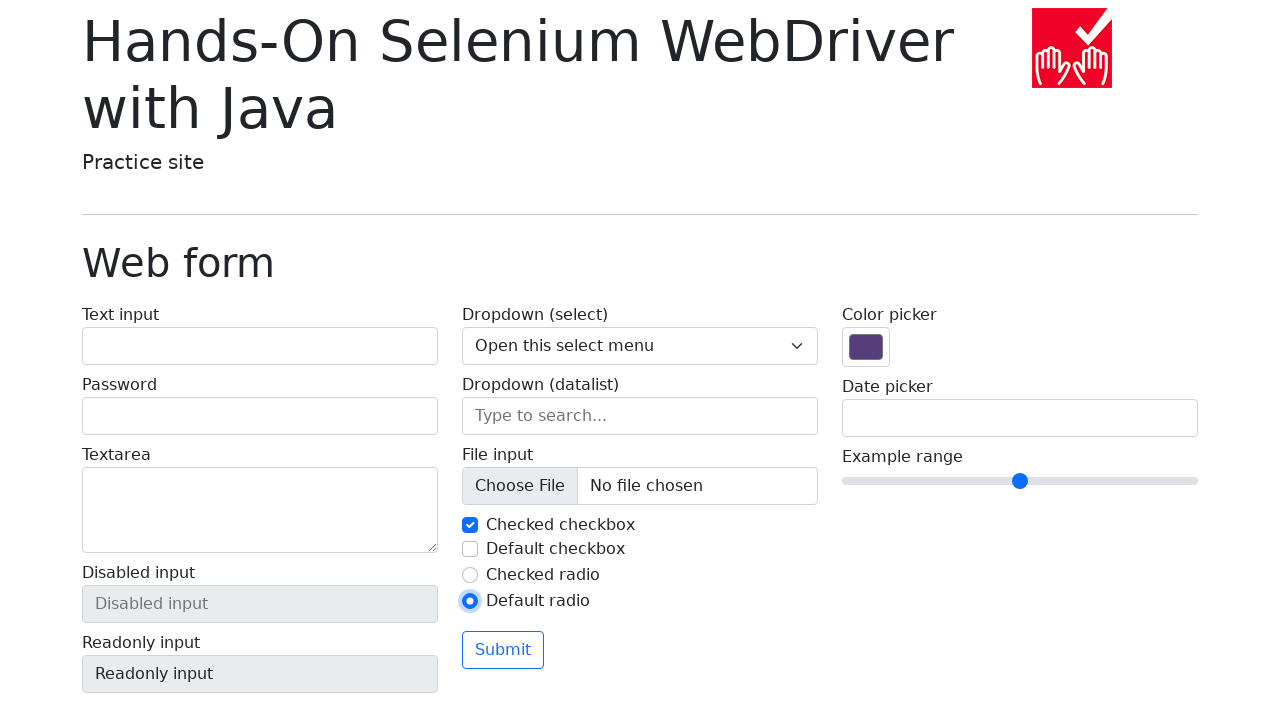